Tests prompt alert by clicking button and entering text in the prompt

Starting URL: https://demoqa.com/alerts

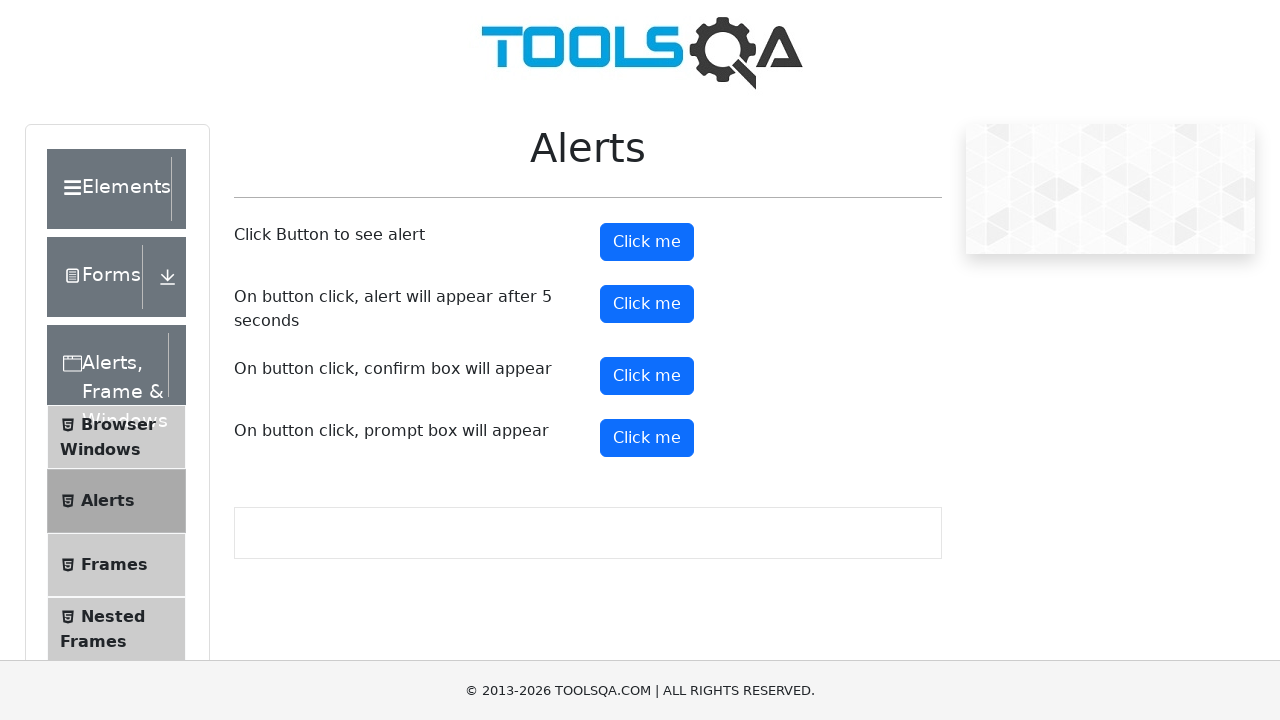

Set up dialog handler to accept prompt with 'test input'
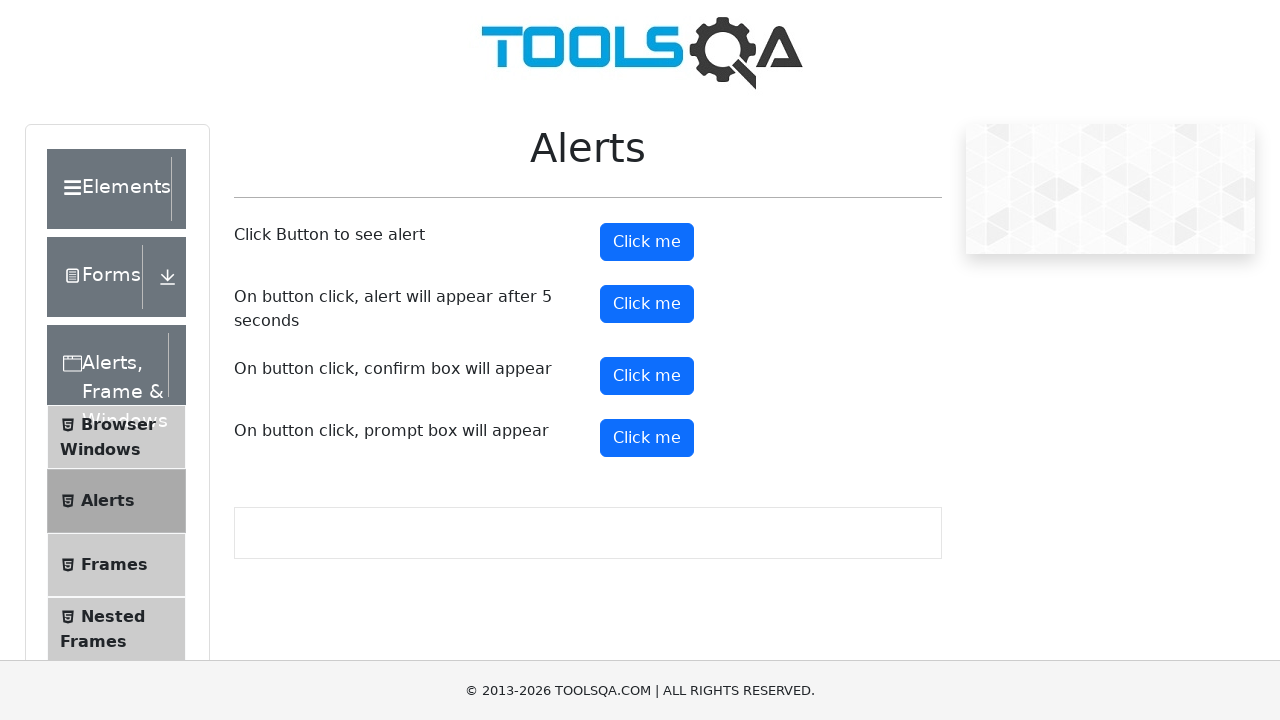

Clicked prompt alert button at (647, 438) on #promtButton
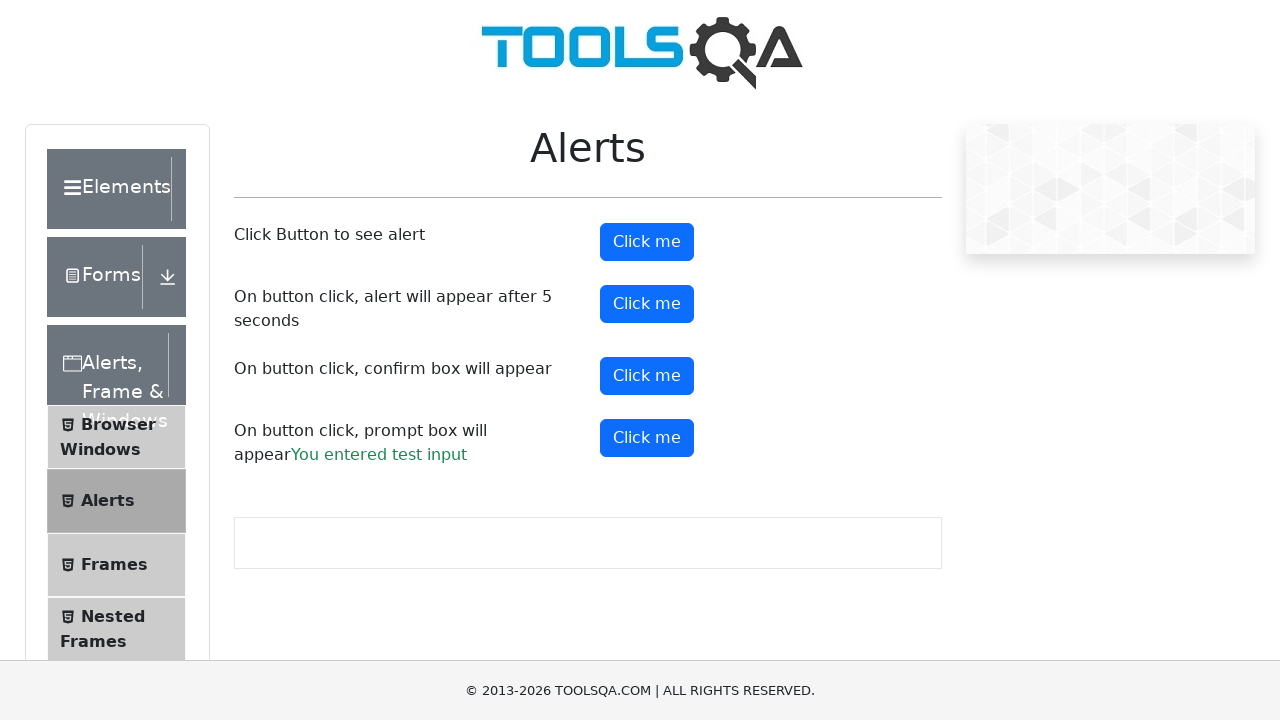

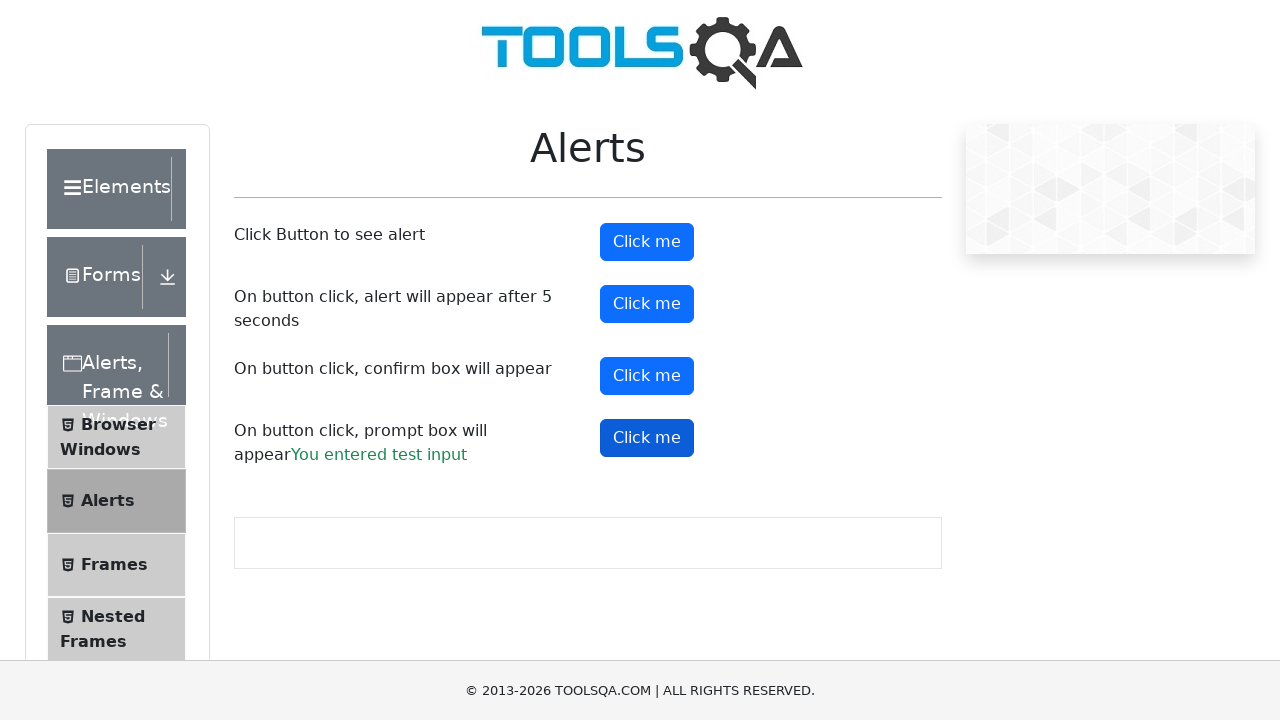